Tests login form on OrangeHRM demo site by filling username and password fields

Starting URL: https://opensource-demo.orangehrmlive.com/web/index.php/auth/login

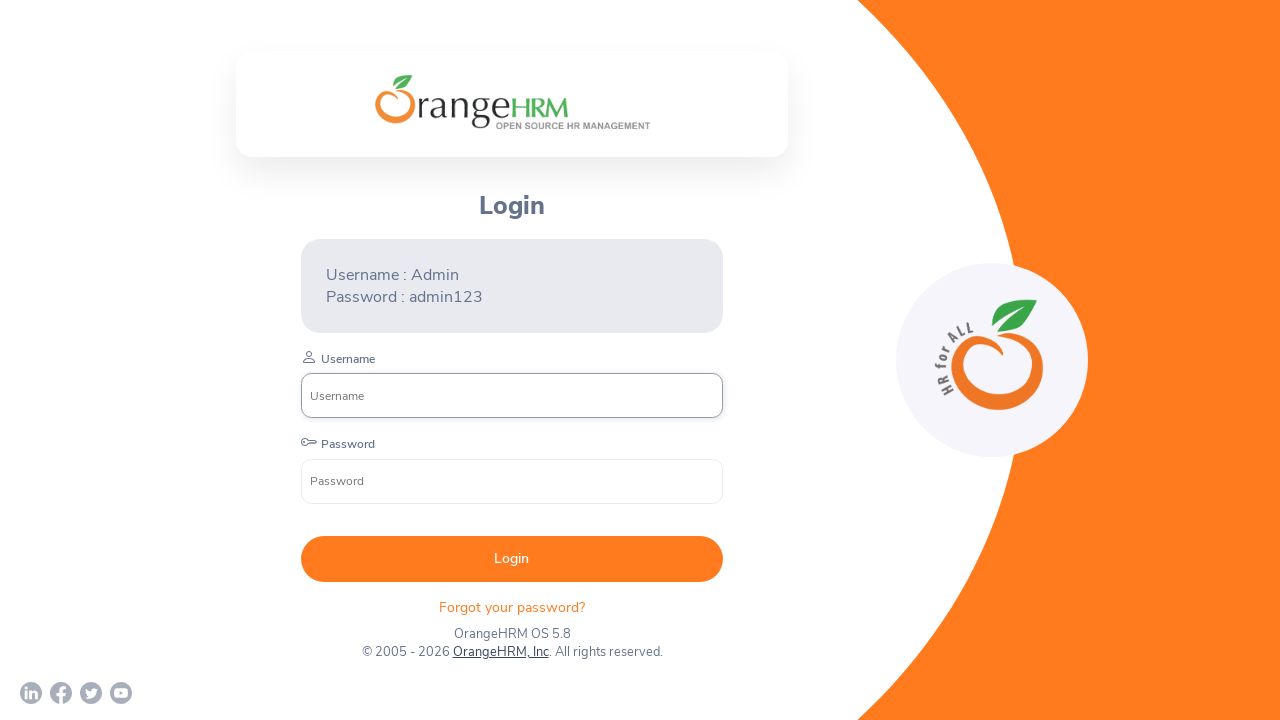

Login form loaded - username field is ready
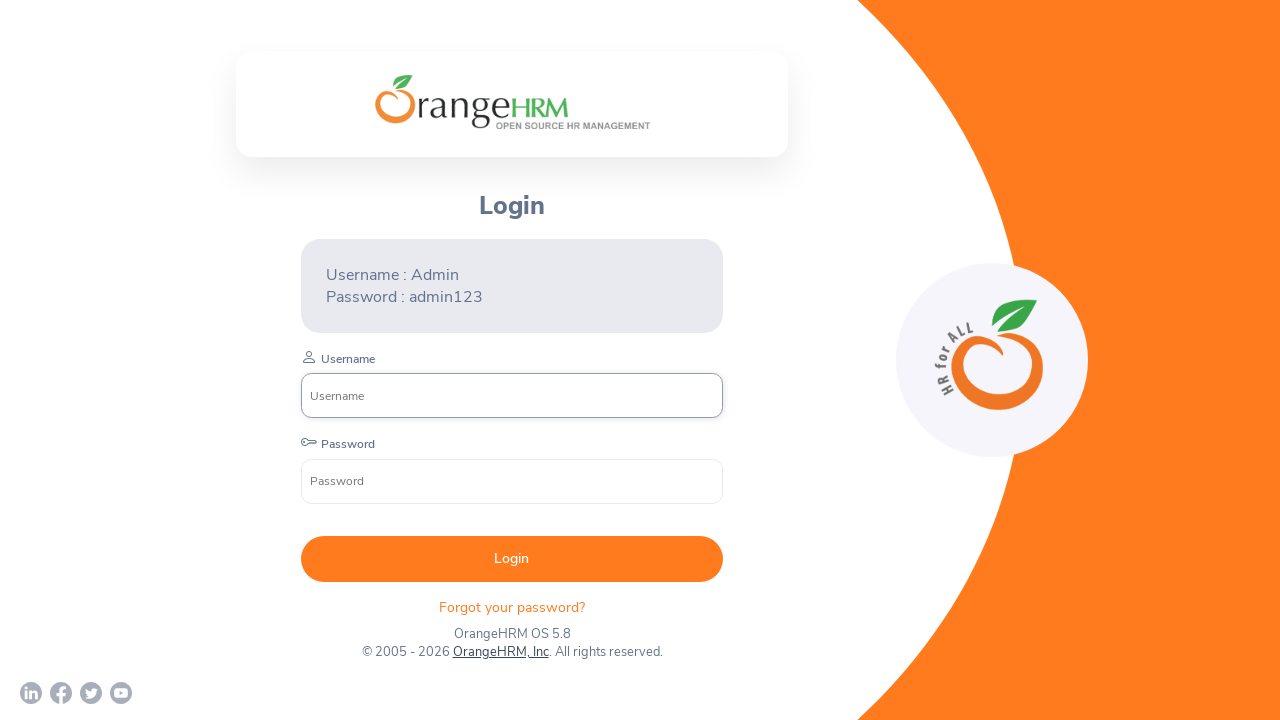

Filled username field with 'Admin' on //input[contains(@placeholder, 'User')]
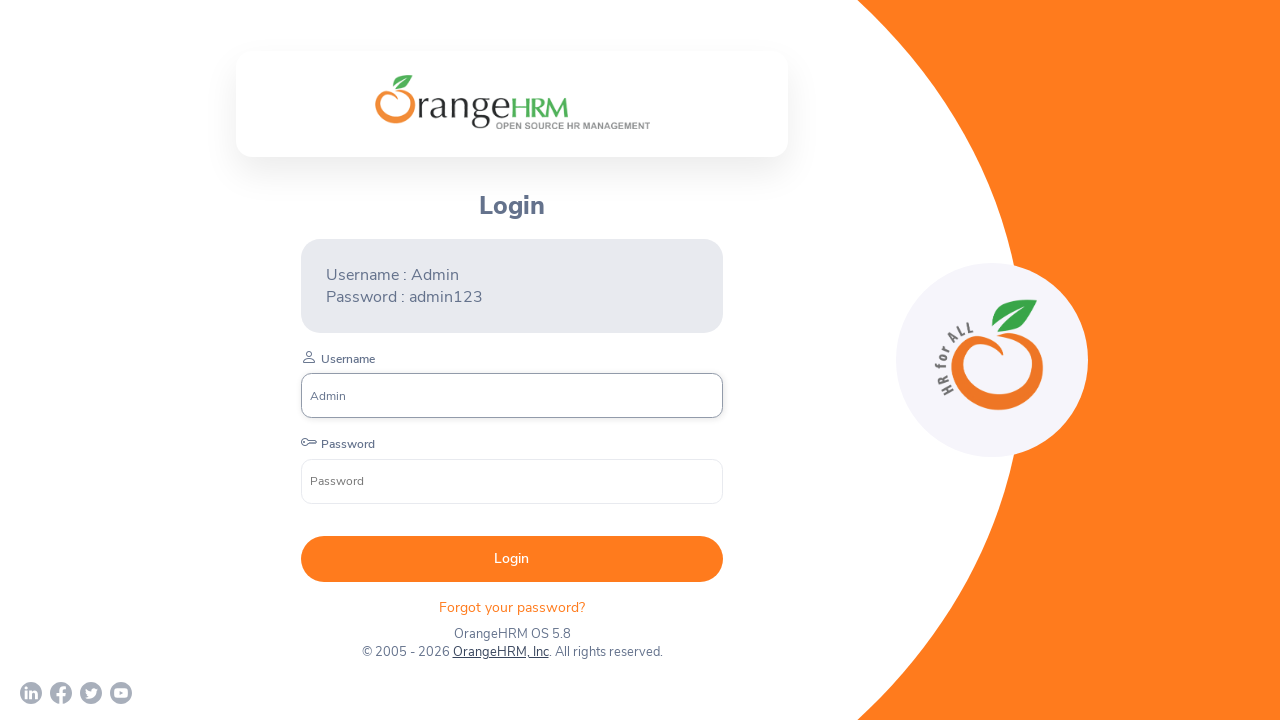

Filled password field with credentials on //input[starts-with(@placeholder, 'Pass')]
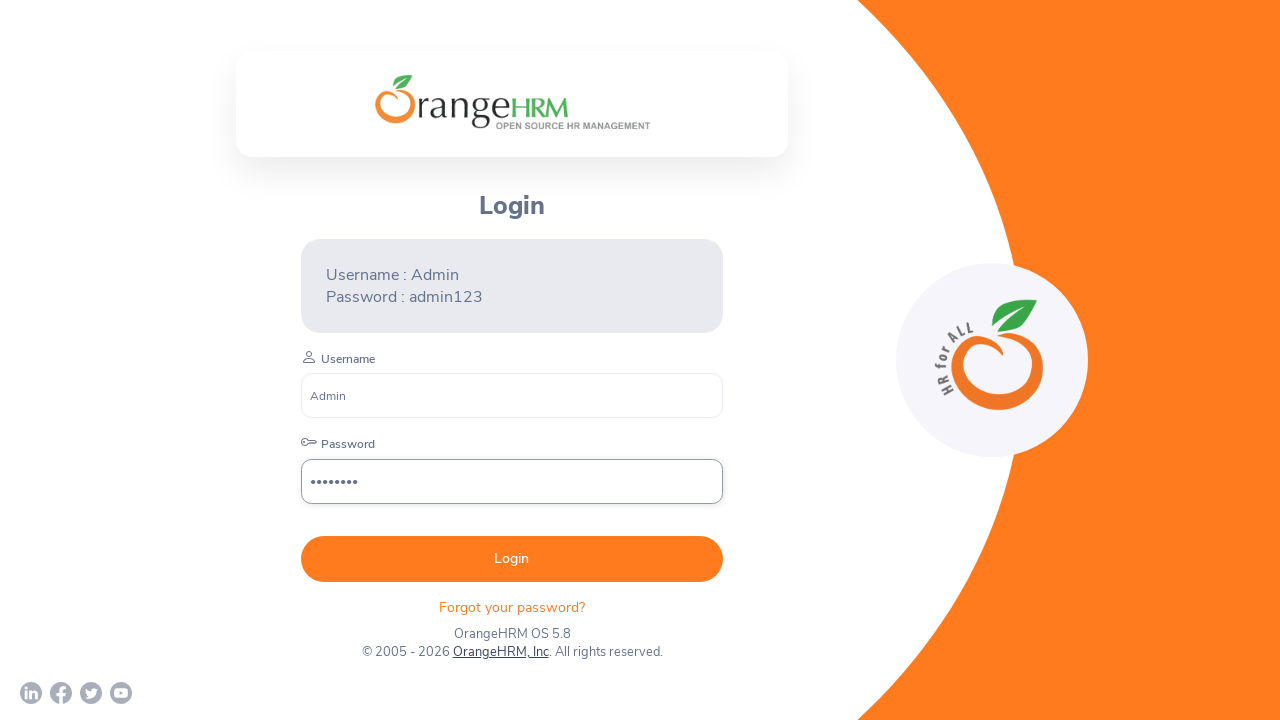

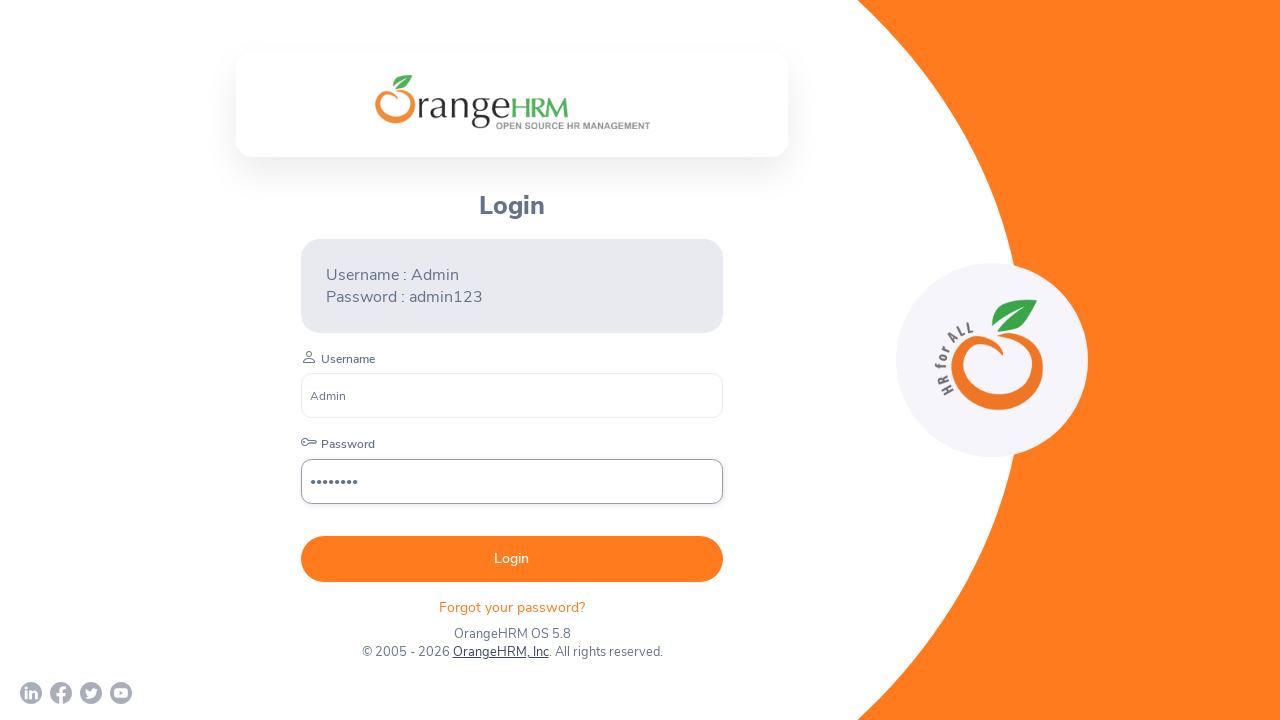